Tests YouTube search functionality by entering search queries in the search box and submitting. The test iterates through multiple search terms to verify the search feature works with different inputs.

Starting URL: https://www.youtube.com/

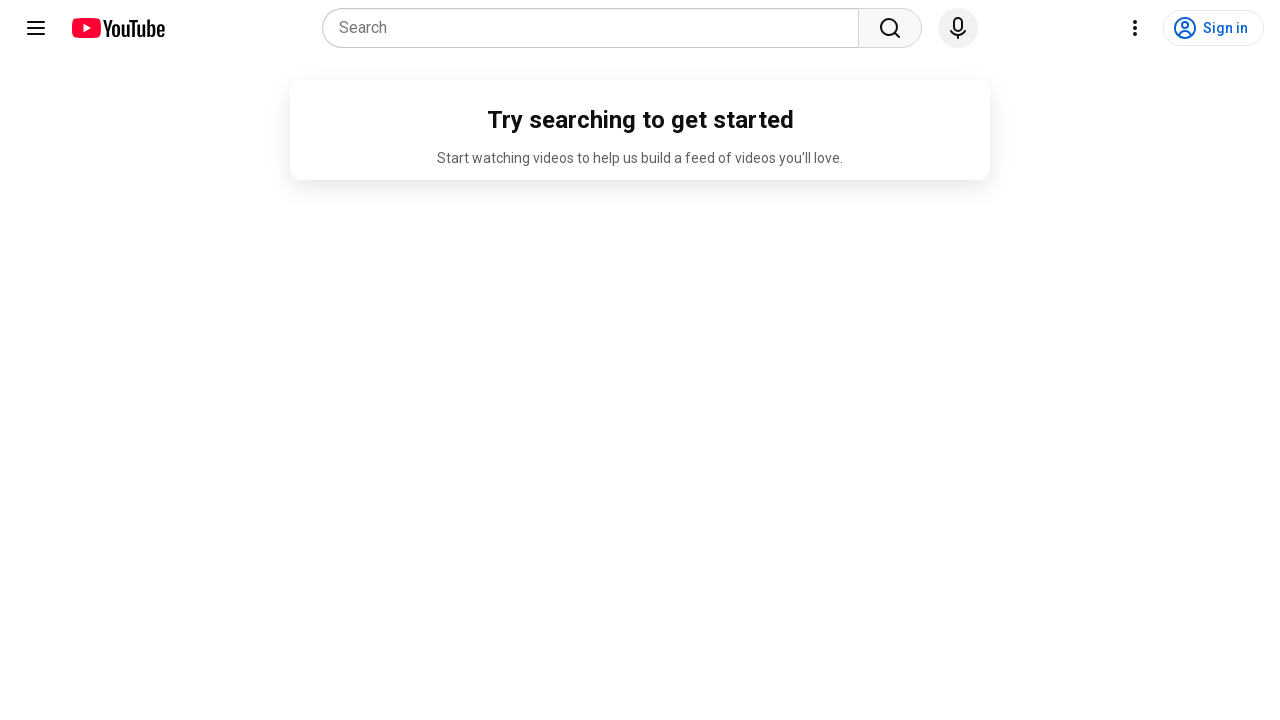

Clicked search box at (596, 28) on internal:attr=[placeholder="Search"i]
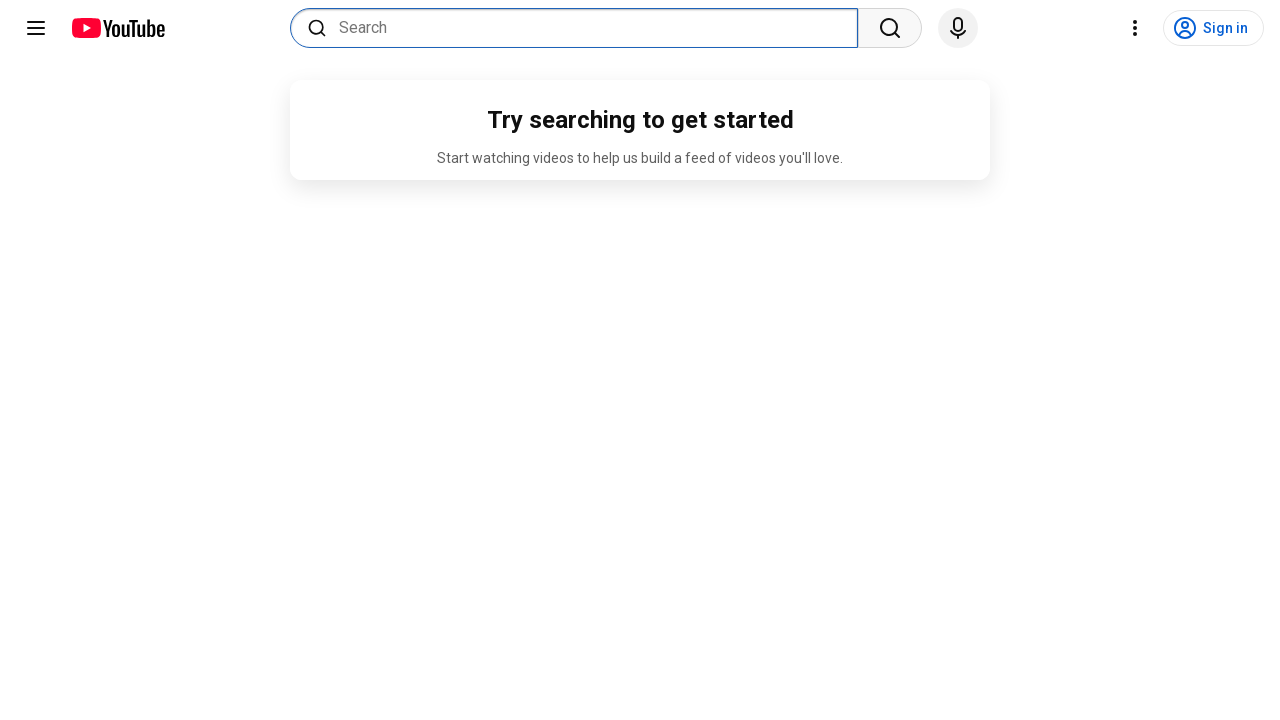

Filled search box with 'data driven testing in playwright' on internal:attr=[placeholder="Search"i]
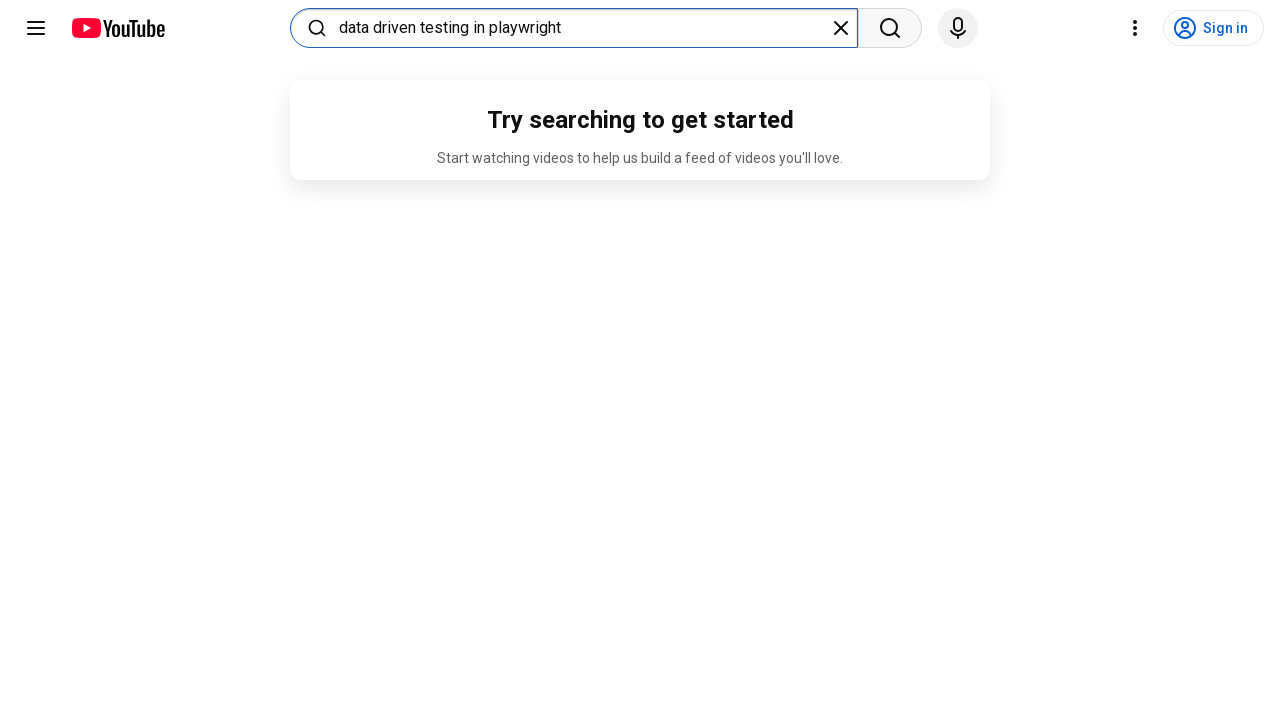

Pressed Enter to submit search for 'data driven testing in playwright' on internal:attr=[placeholder="Search"i]
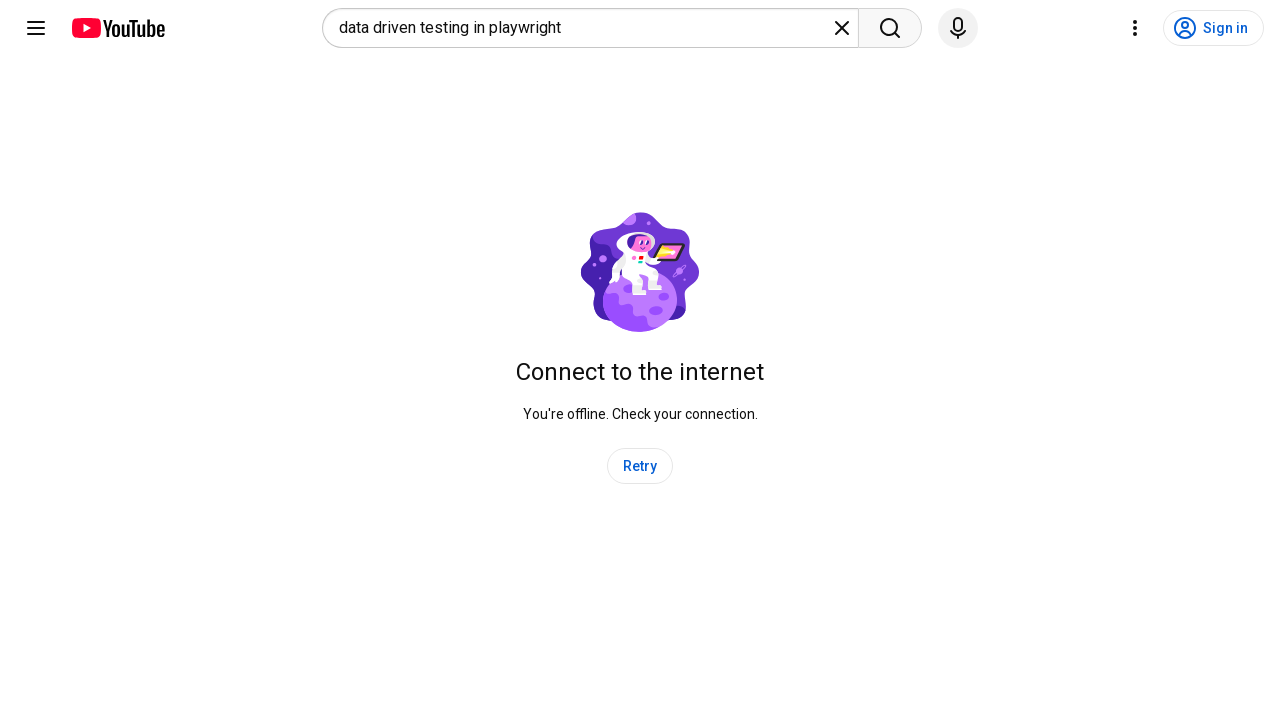

Waited for search results to load for 'data driven testing in playwright'
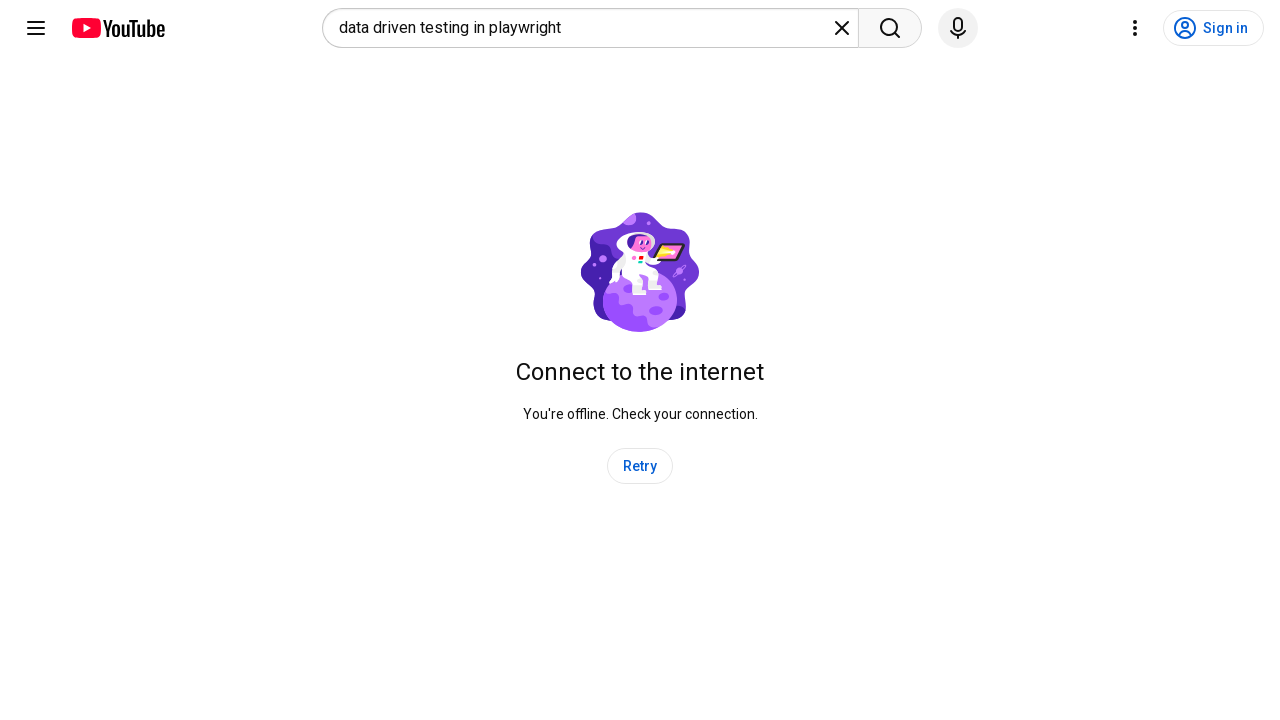

Clicked search box at (584, 28) on internal:attr=[placeholder="Search"i]
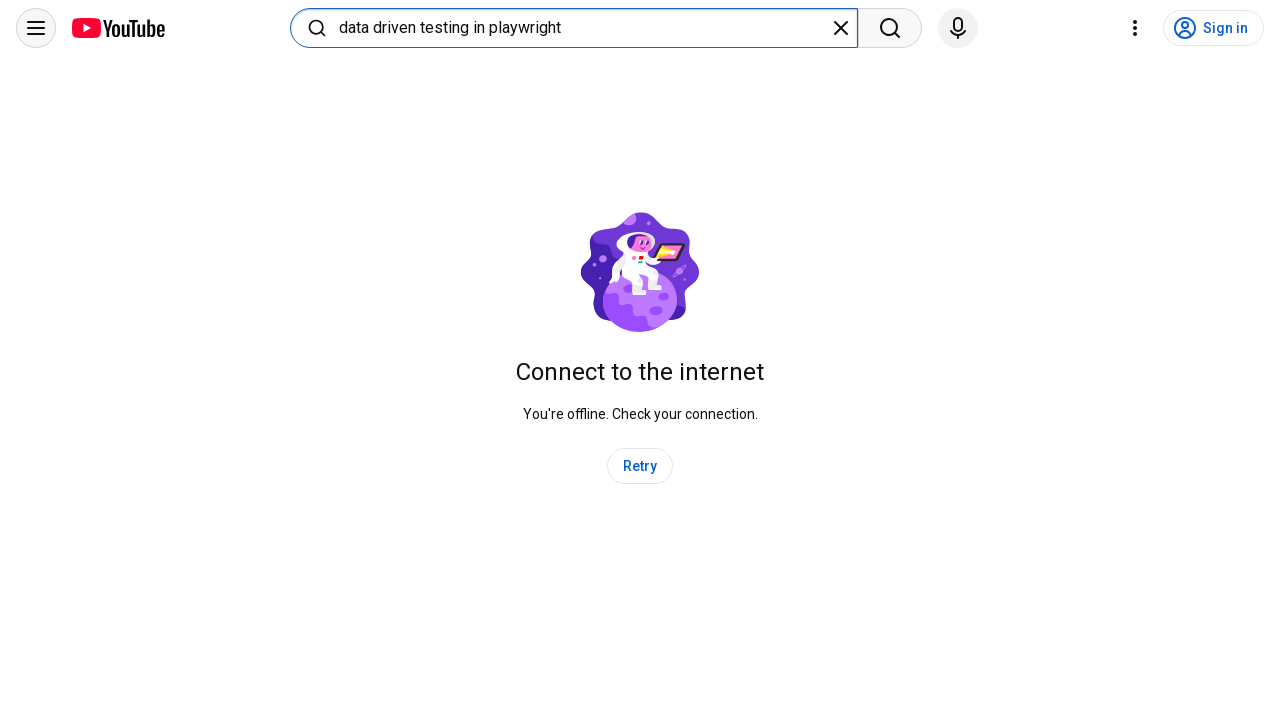

Filled search box with 'playwright data driven testing javascript' on internal:attr=[placeholder="Search"i]
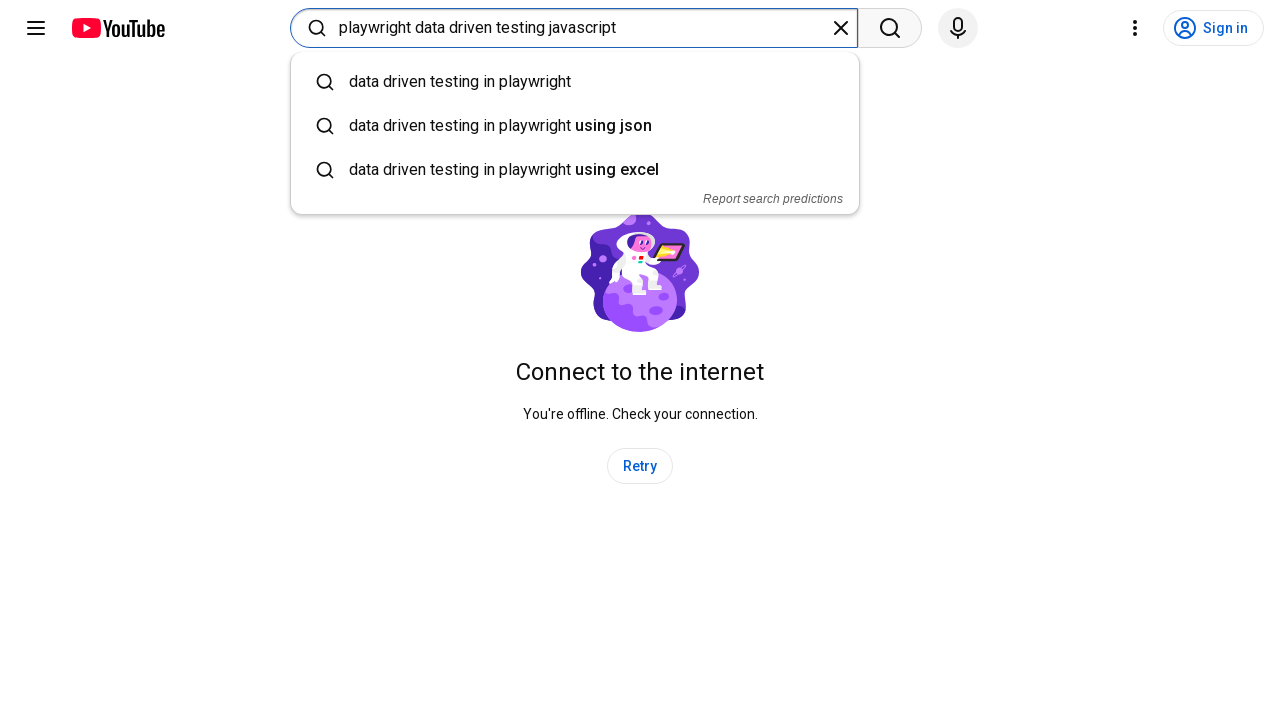

Pressed Enter to submit search for 'playwright data driven testing javascript' on internal:attr=[placeholder="Search"i]
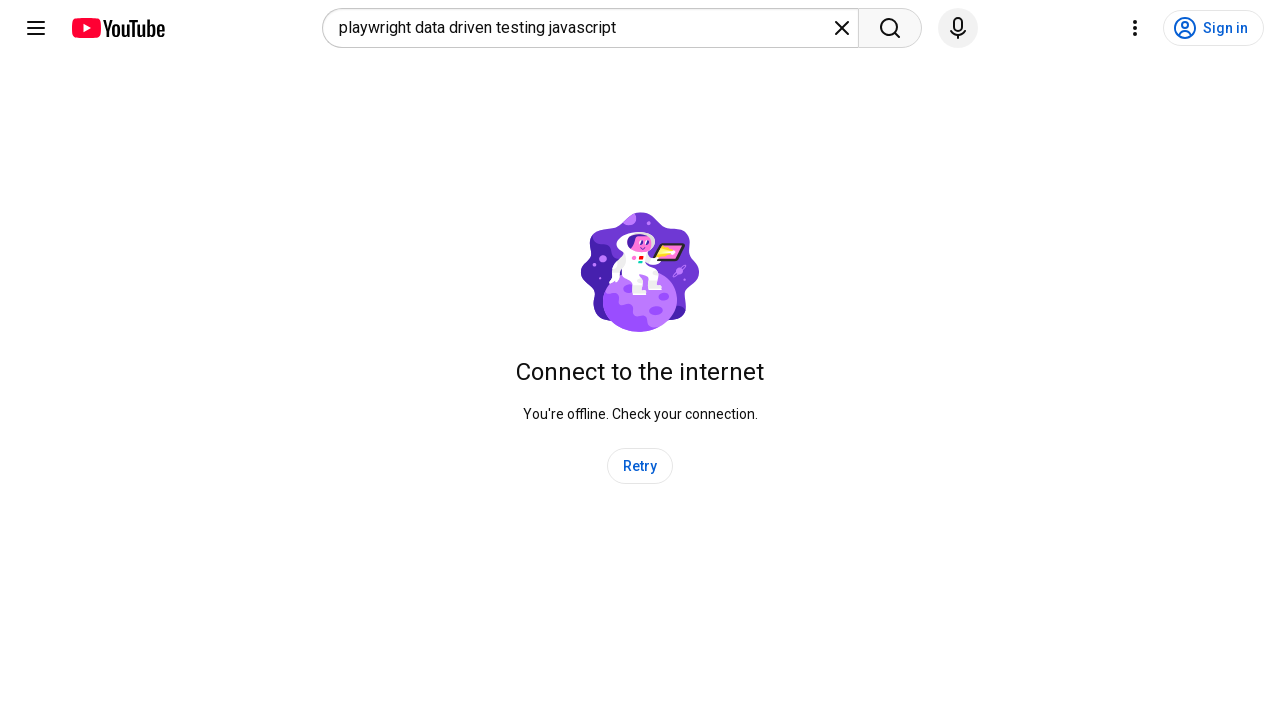

Waited for search results to load for 'playwright data driven testing javascript'
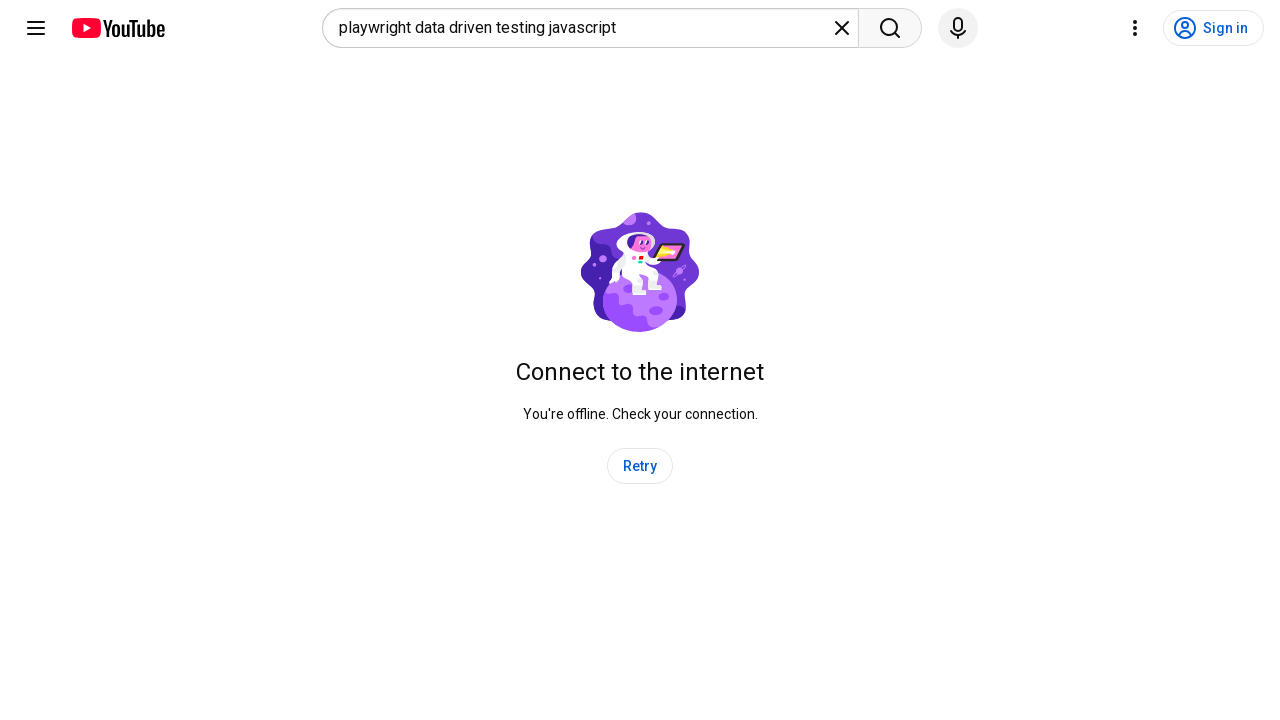

Clicked search box at (584, 28) on internal:attr=[placeholder="Search"i]
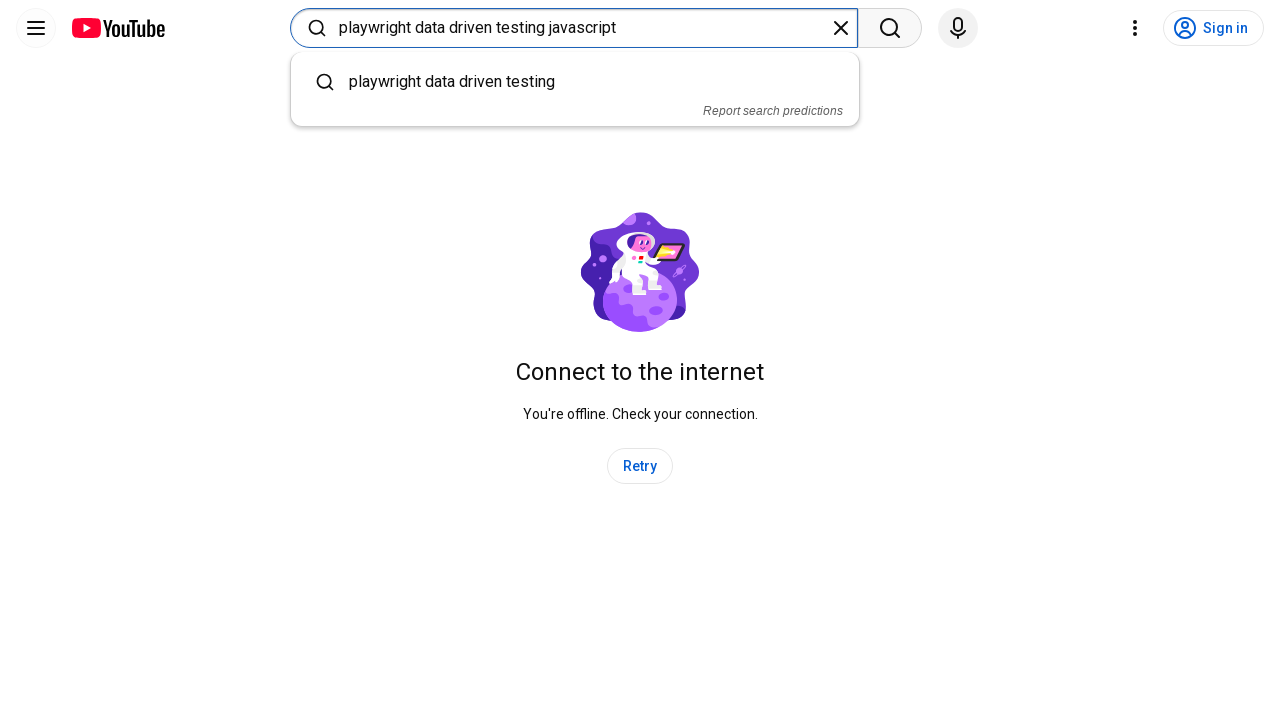

Filled search box with 'playwright test data management' on internal:attr=[placeholder="Search"i]
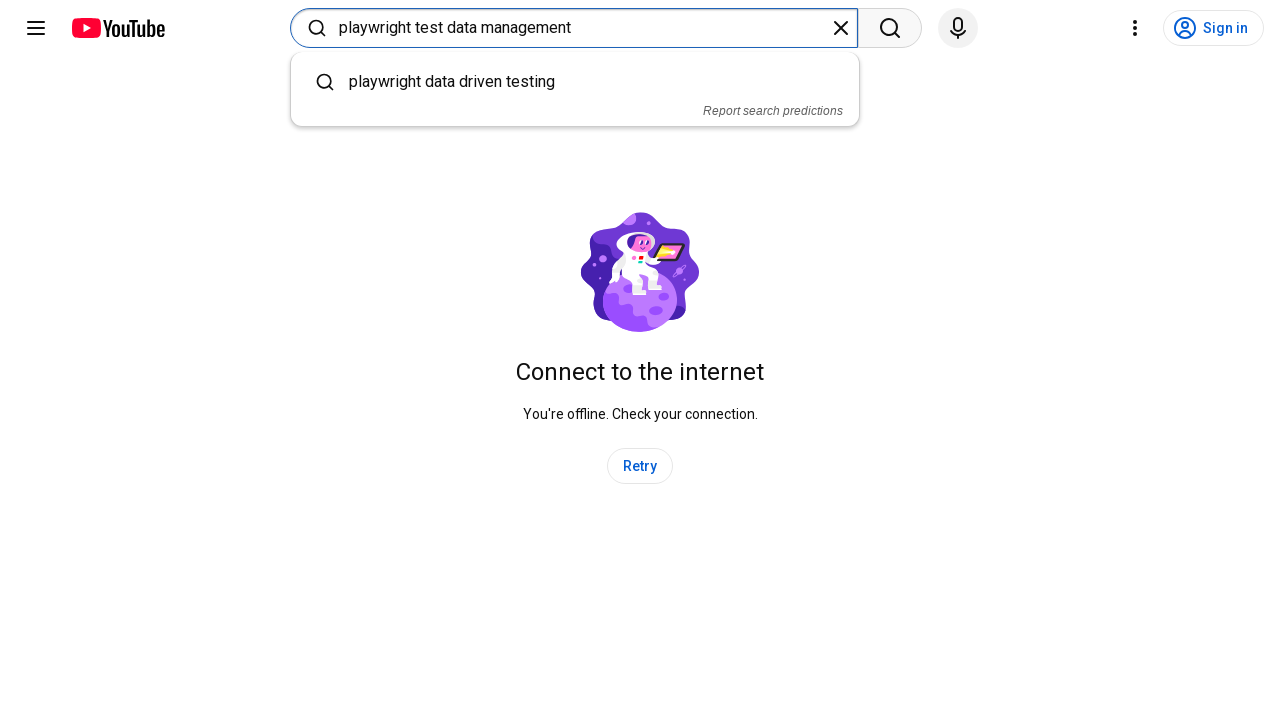

Pressed Enter to submit search for 'playwright test data management' on internal:attr=[placeholder="Search"i]
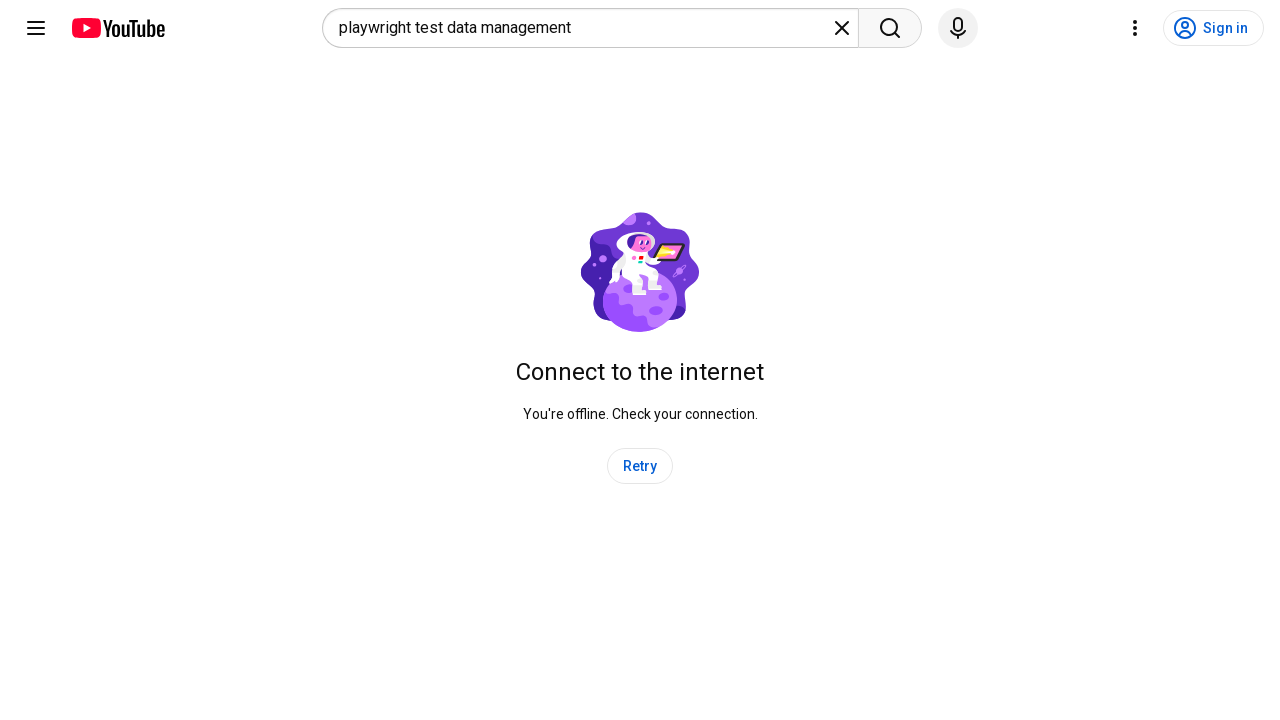

Waited for search results to load for 'playwright test data management'
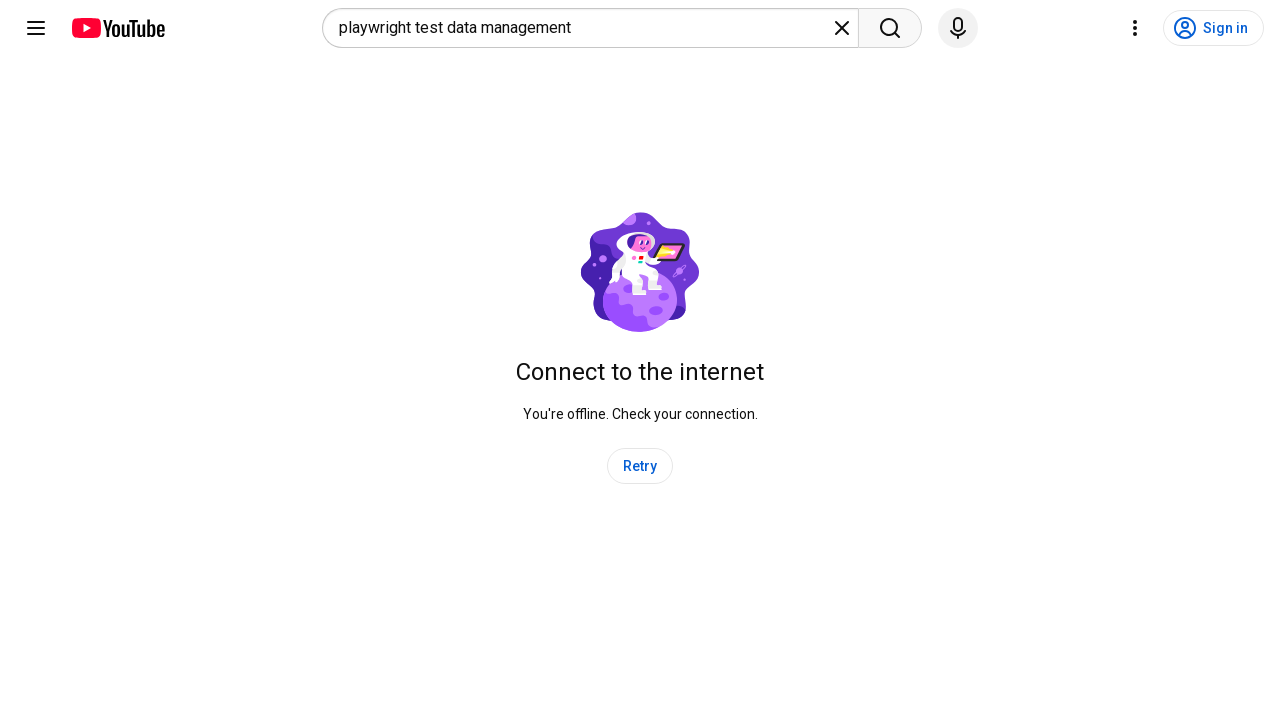

Clicked search box at (584, 28) on internal:attr=[placeholder="Search"i]
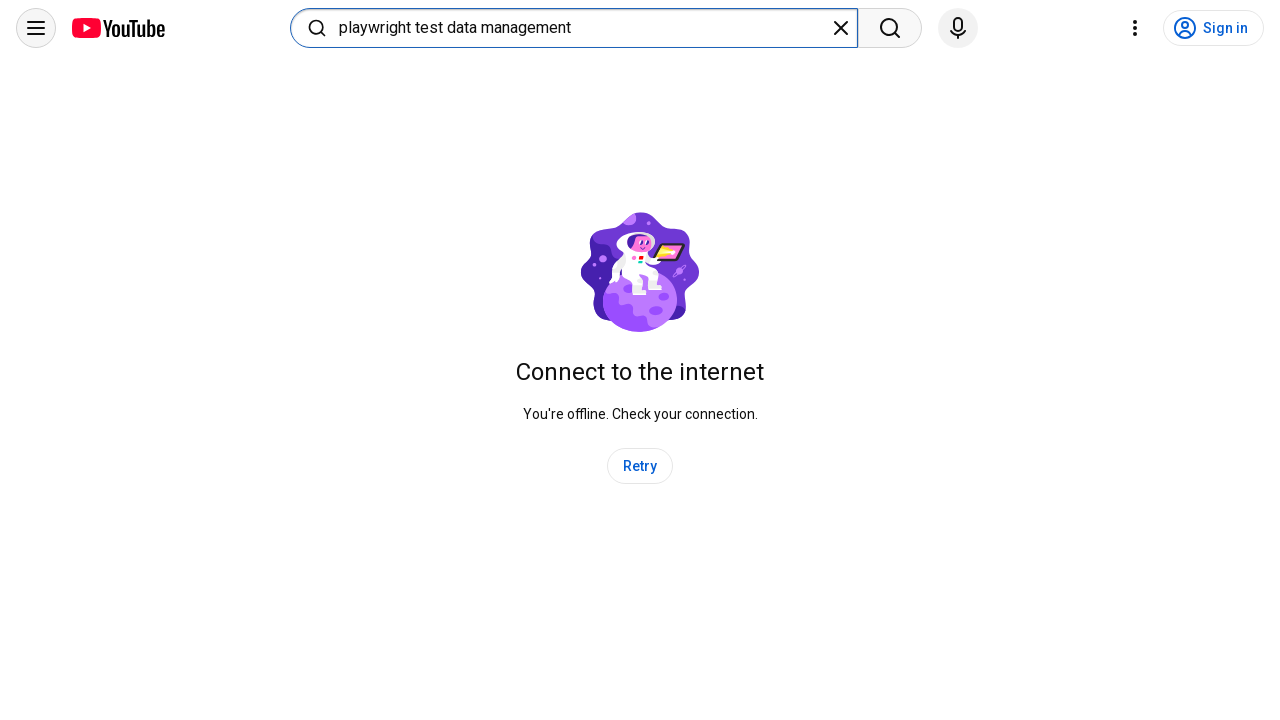

Filled search box with 'playwright performance github' on internal:attr=[placeholder="Search"i]
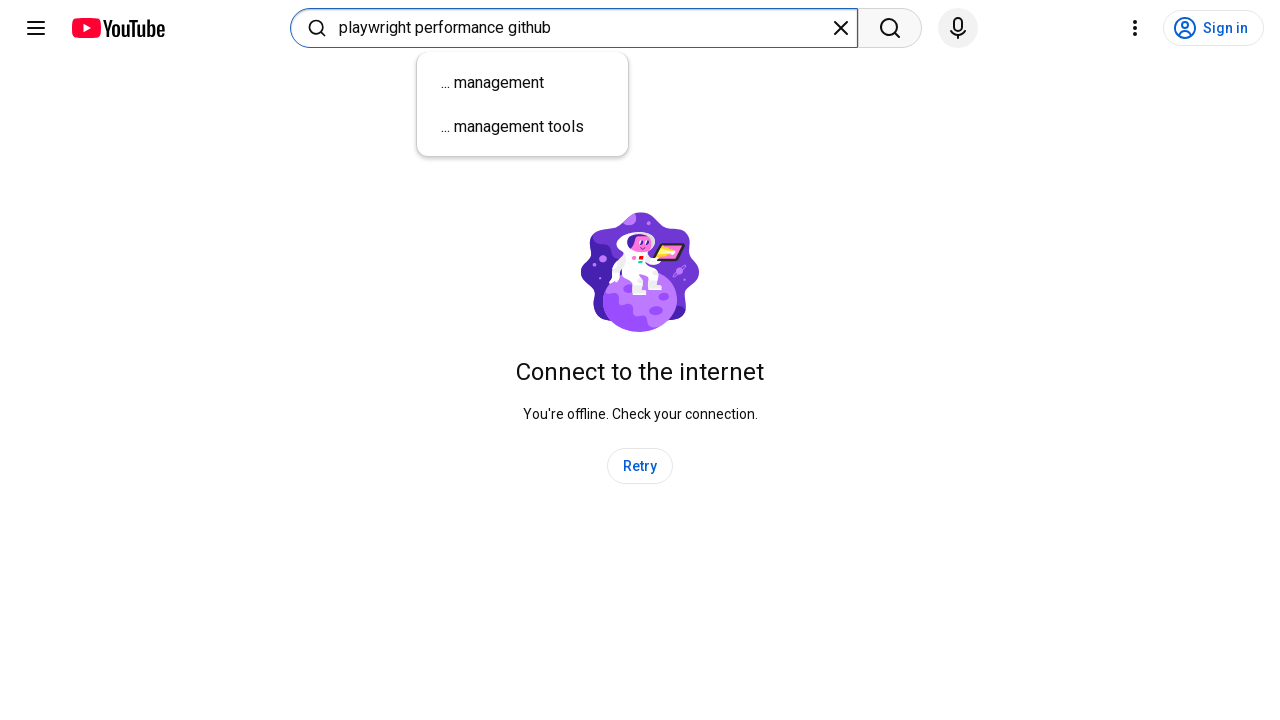

Pressed Enter to submit search for 'playwright performance github' on internal:attr=[placeholder="Search"i]
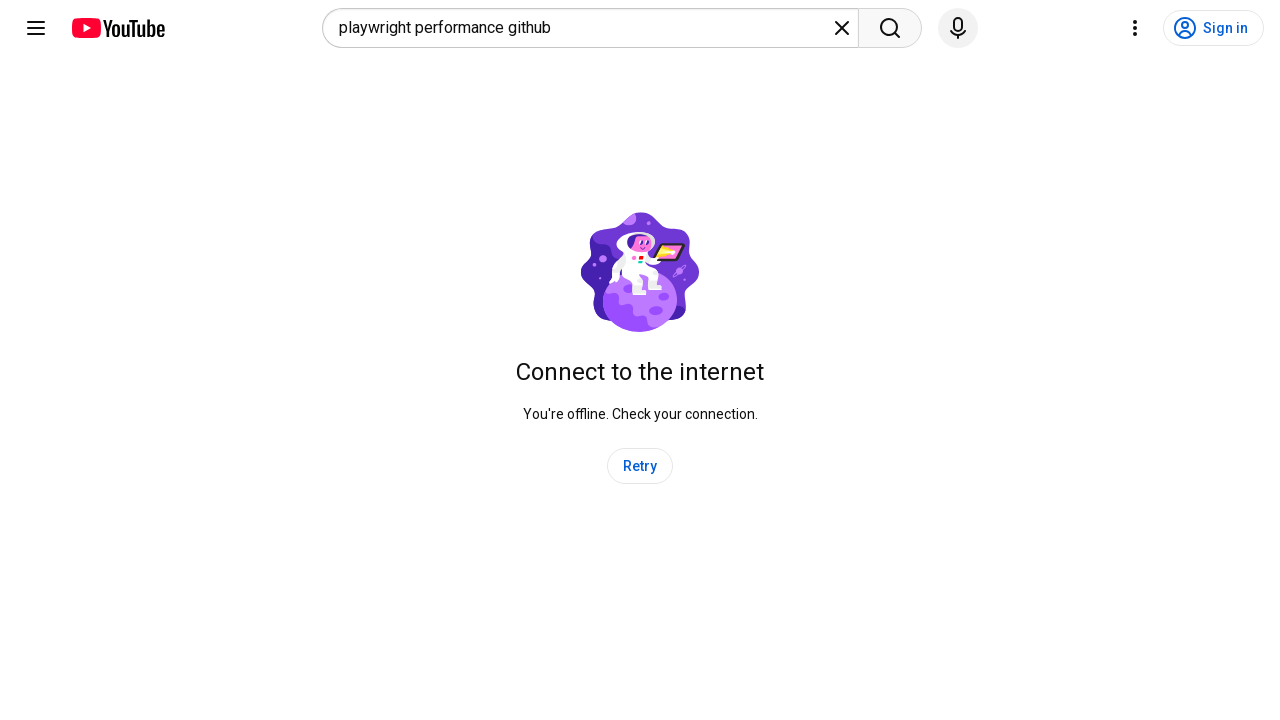

Waited for search results to load for 'playwright performance github'
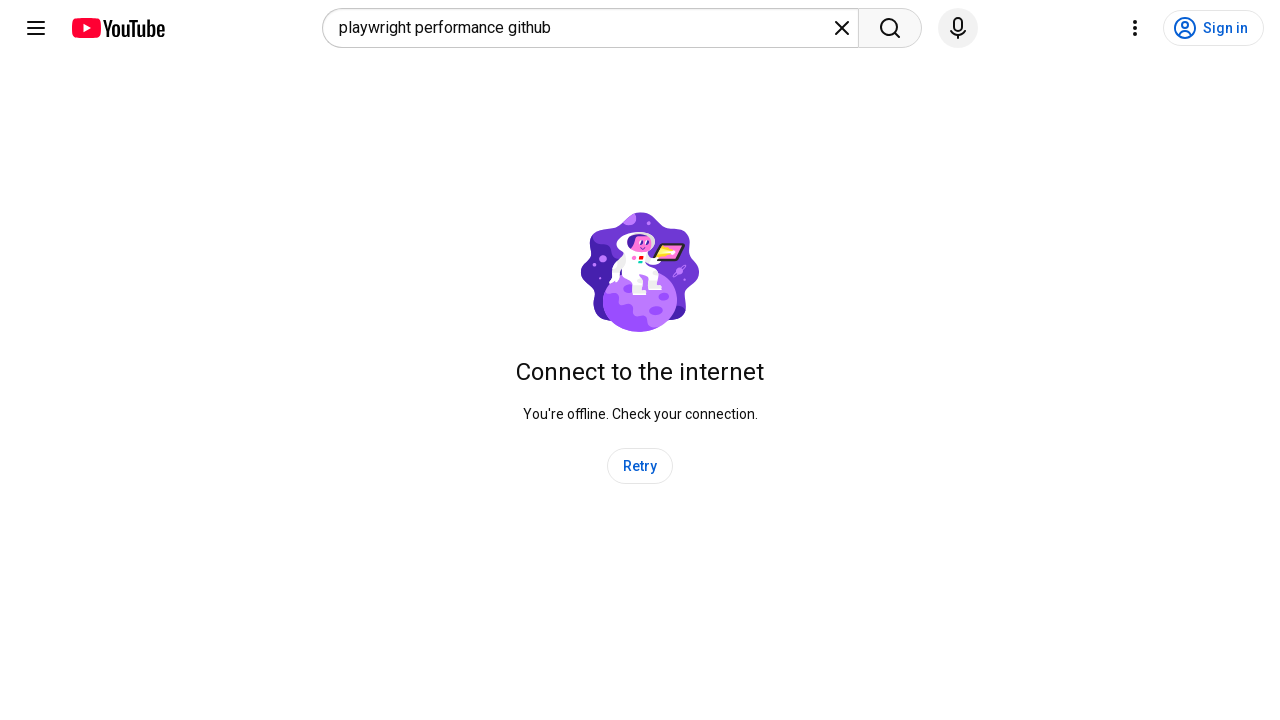

Clicked search box at (584, 28) on internal:attr=[placeholder="Search"i]
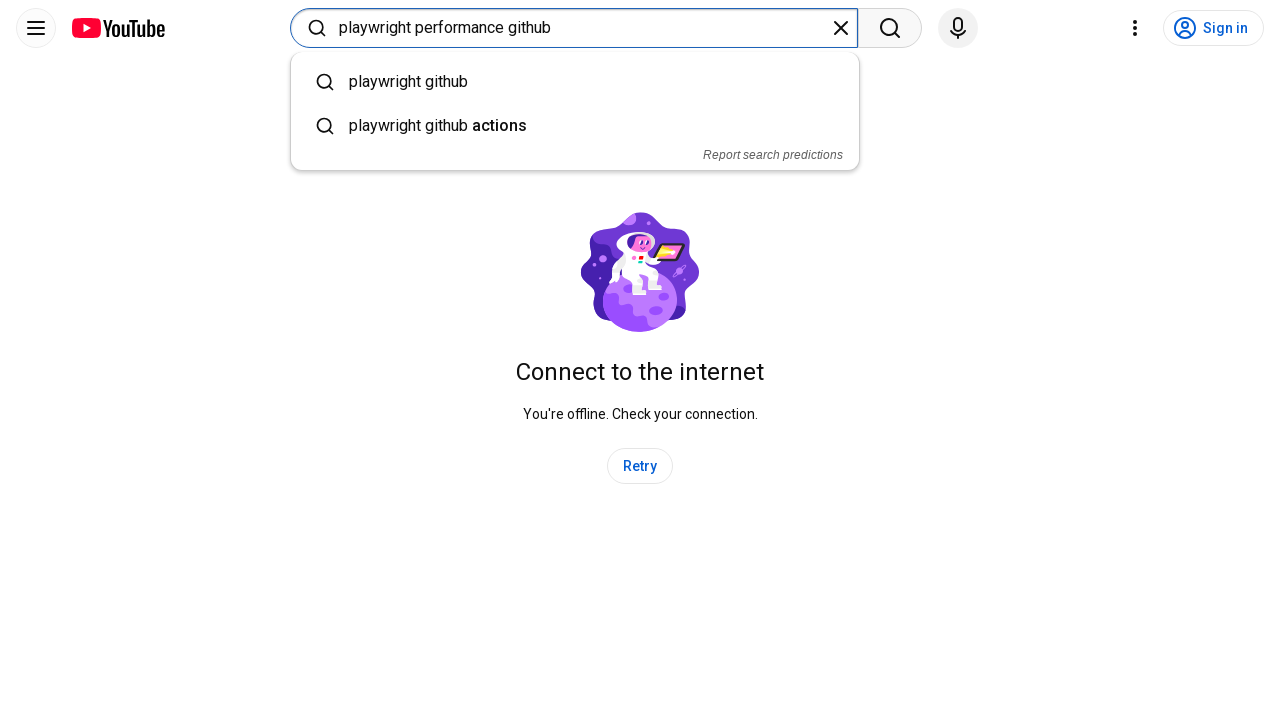

Filled search box with 'playwright best practices' on internal:attr=[placeholder="Search"i]
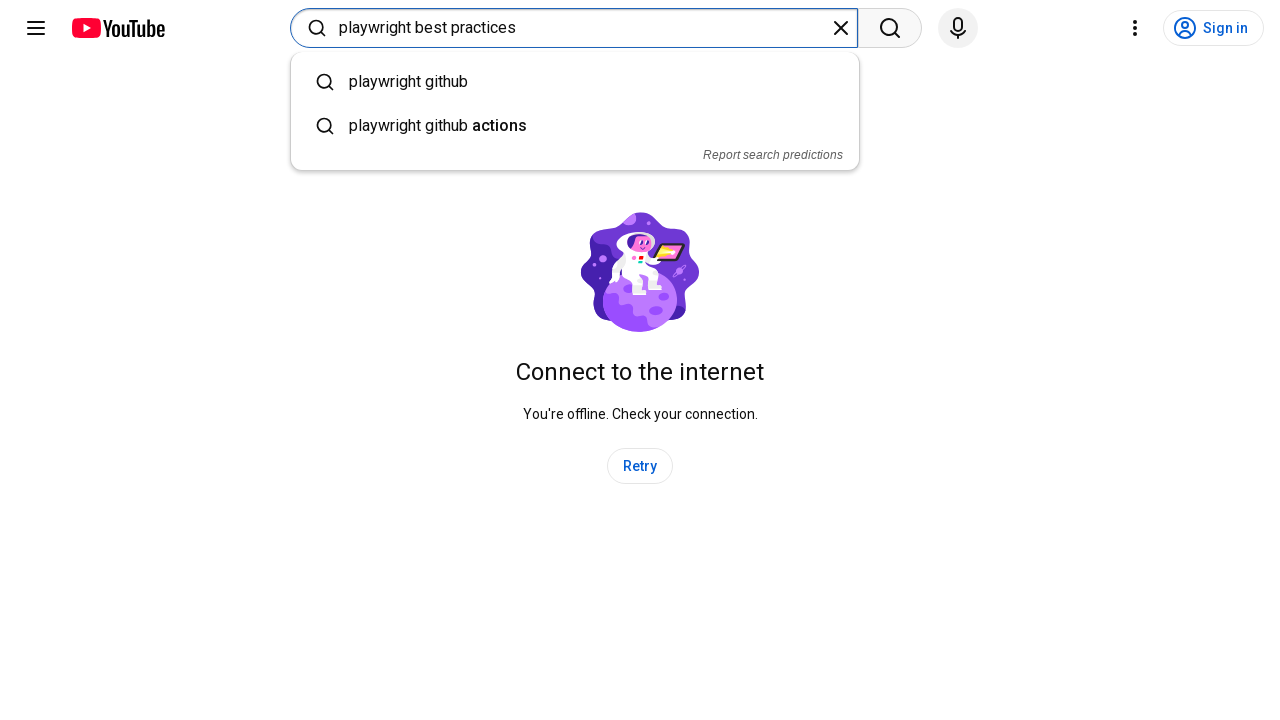

Pressed Enter to submit search for 'playwright best practices' on internal:attr=[placeholder="Search"i]
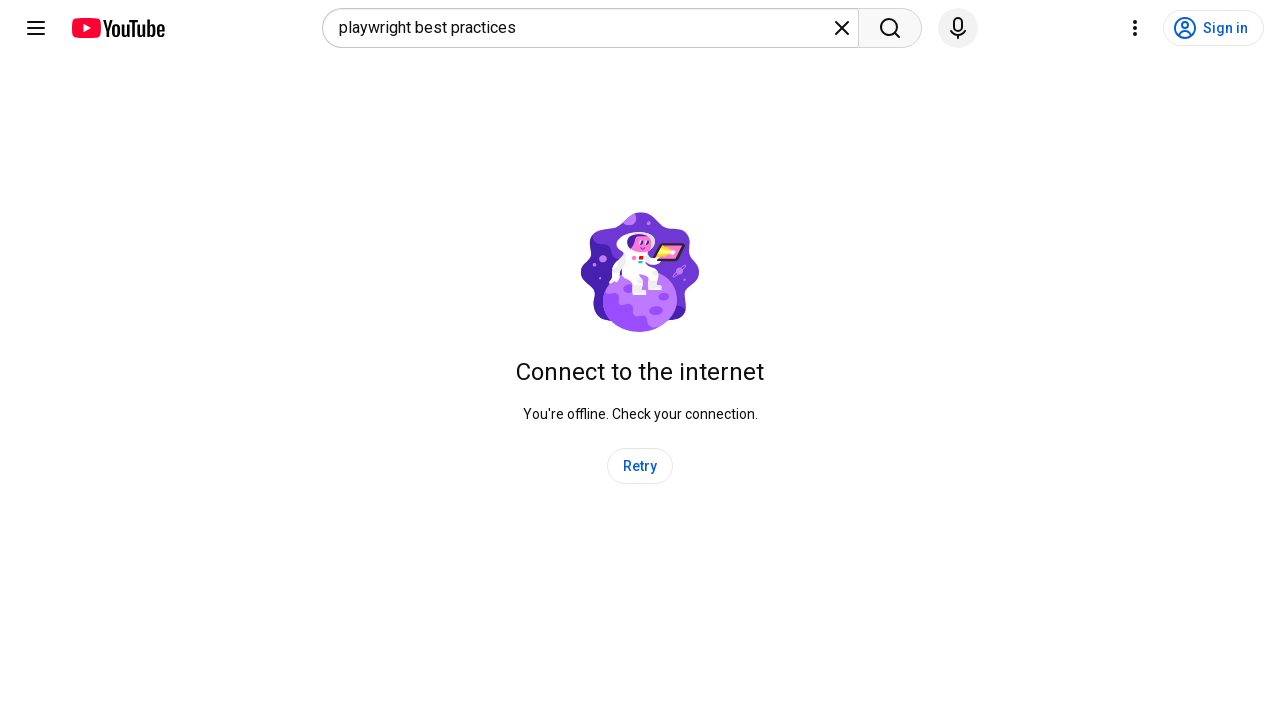

Waited for search results to load for 'playwright best practices'
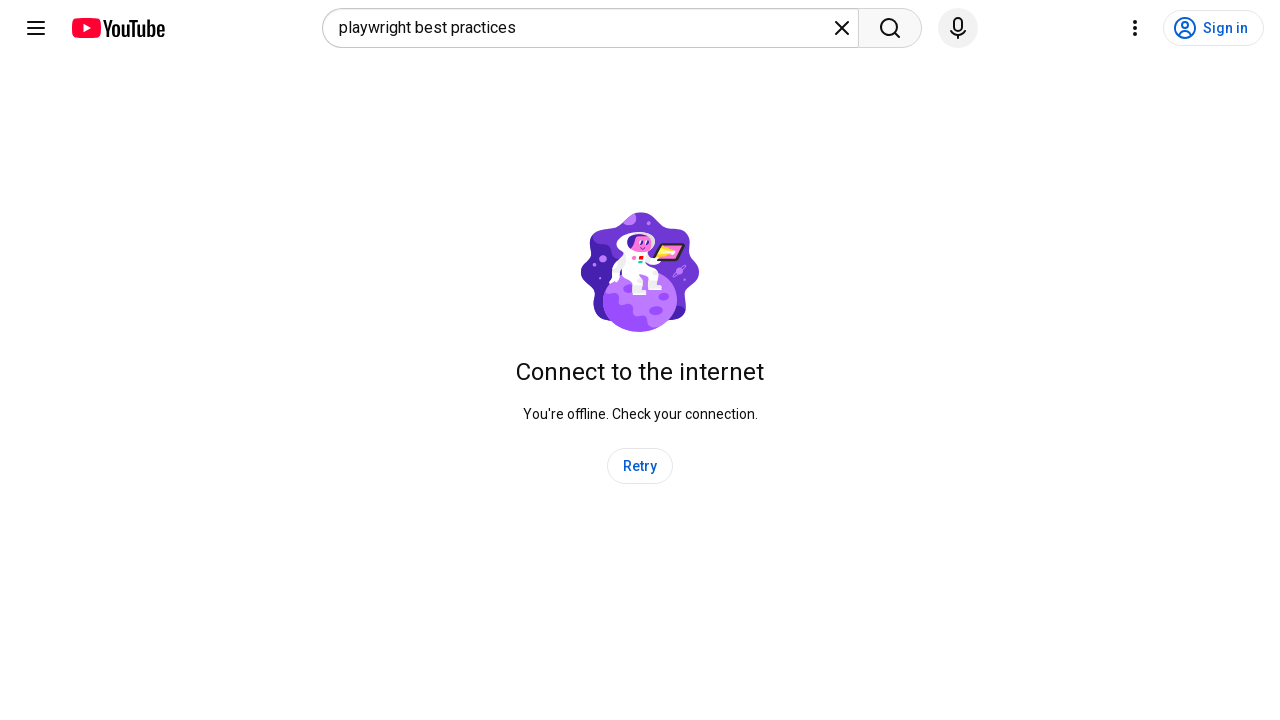

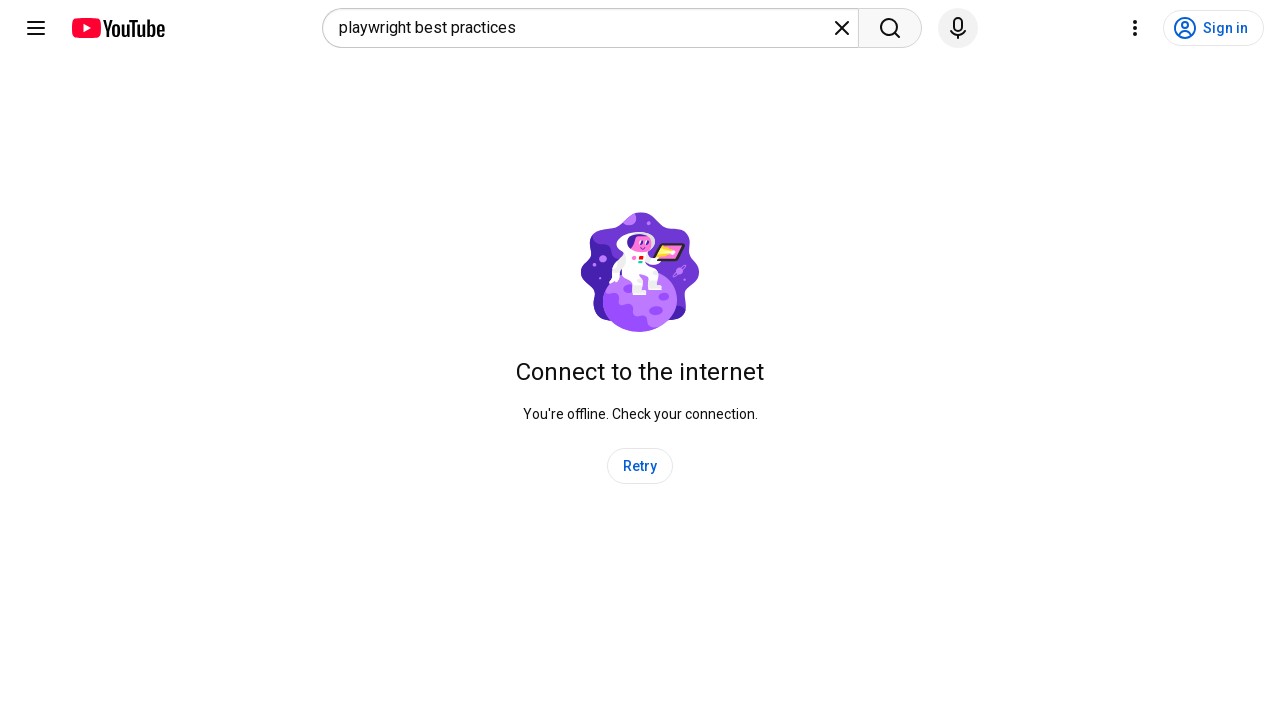